Tests that a todo item is removed when edited to an empty string

Starting URL: https://demo.playwright.dev/todomvc

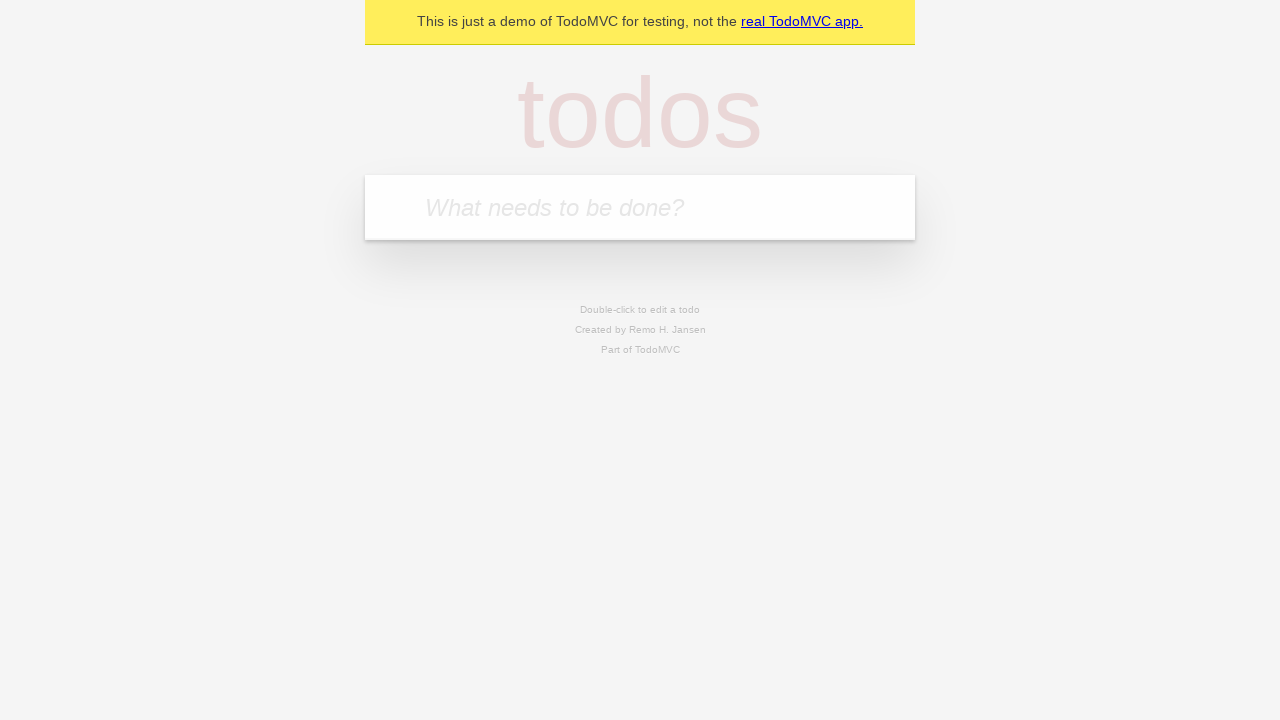

Filled first todo: 'Book doctor appointment' on internal:attr=[placeholder="What needs to be done?"i]
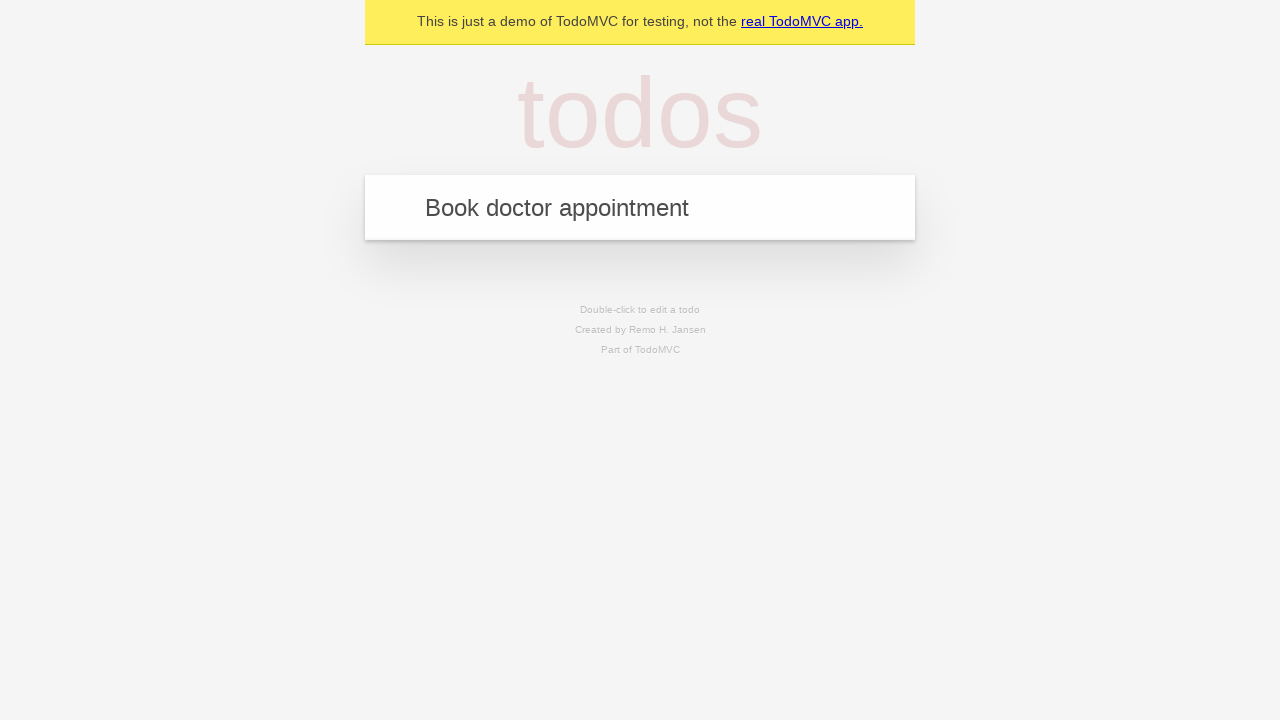

Pressed Enter to add first todo on internal:attr=[placeholder="What needs to be done?"i]
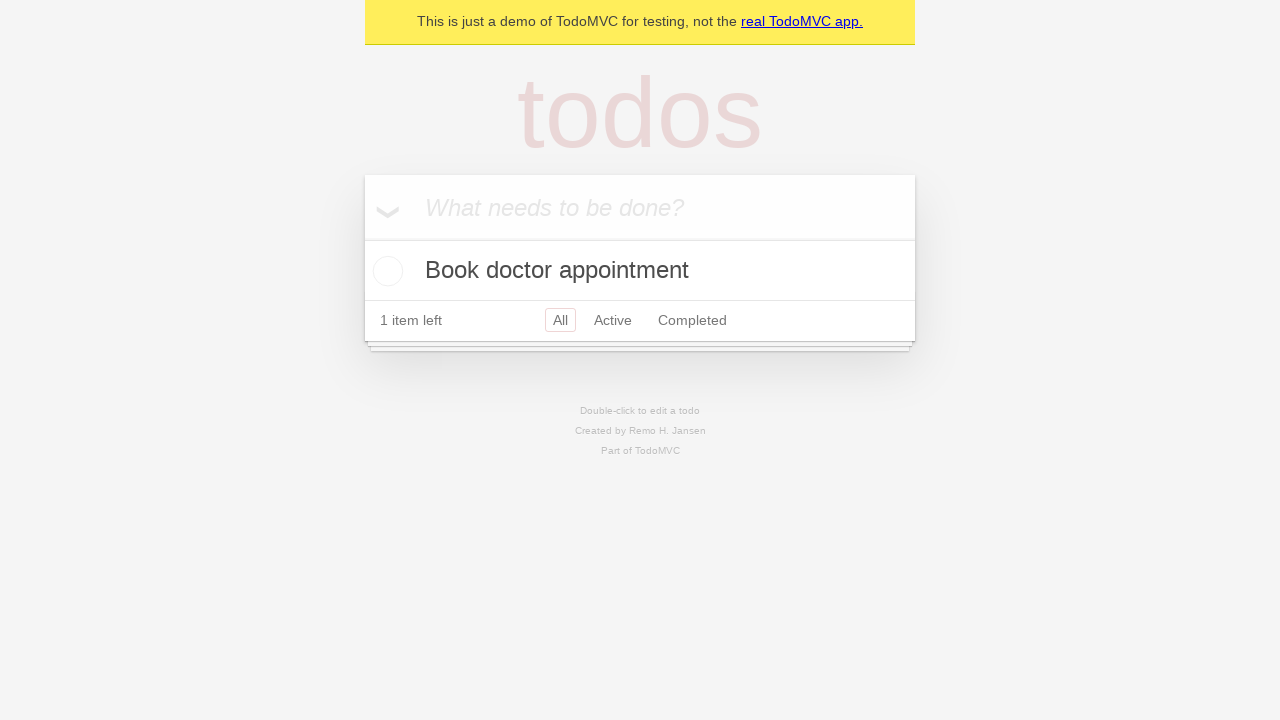

Filled second todo: 'Buy birthday gift for Mom' on internal:attr=[placeholder="What needs to be done?"i]
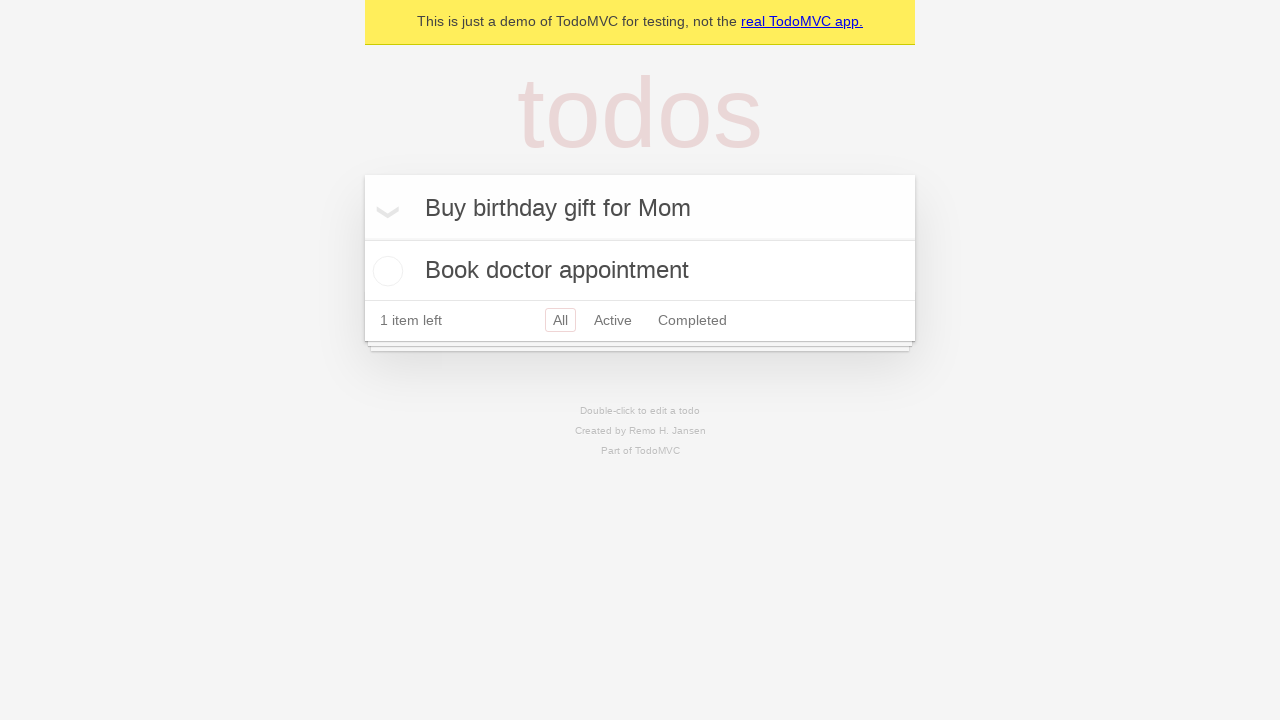

Pressed Enter to add second todo on internal:attr=[placeholder="What needs to be done?"i]
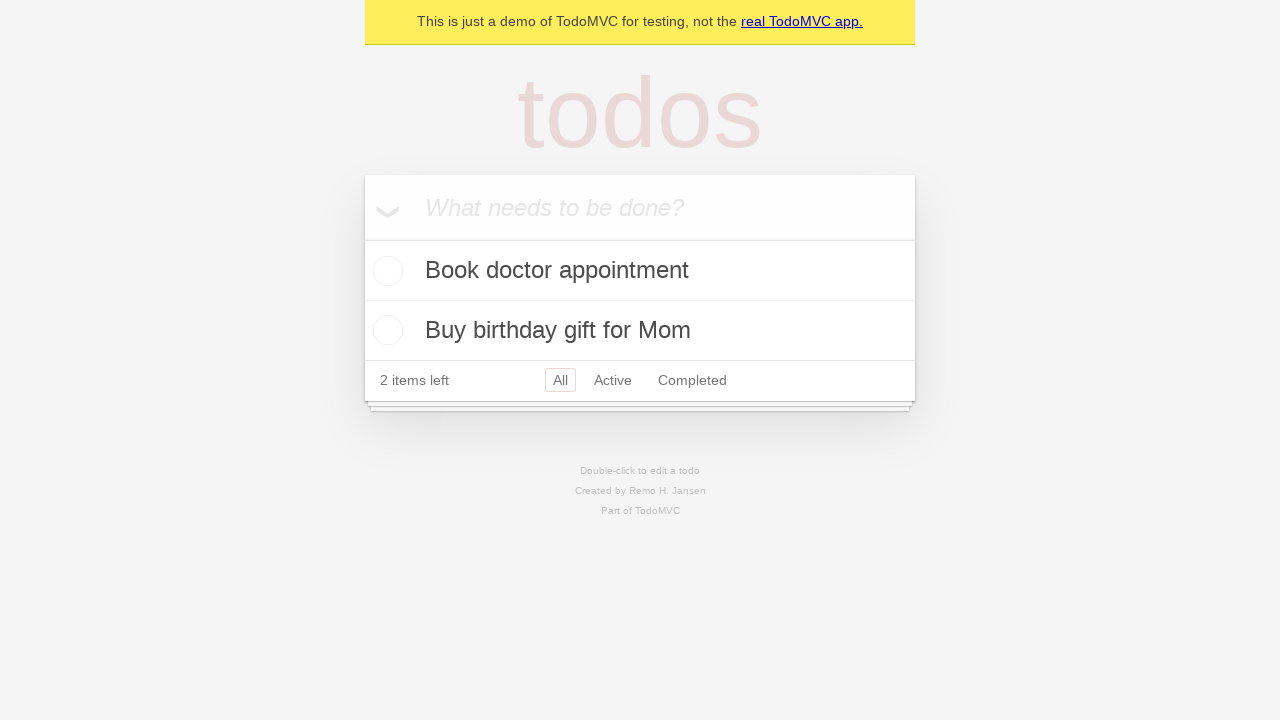

Filled third todo: 'Find place for vacation' on internal:attr=[placeholder="What needs to be done?"i]
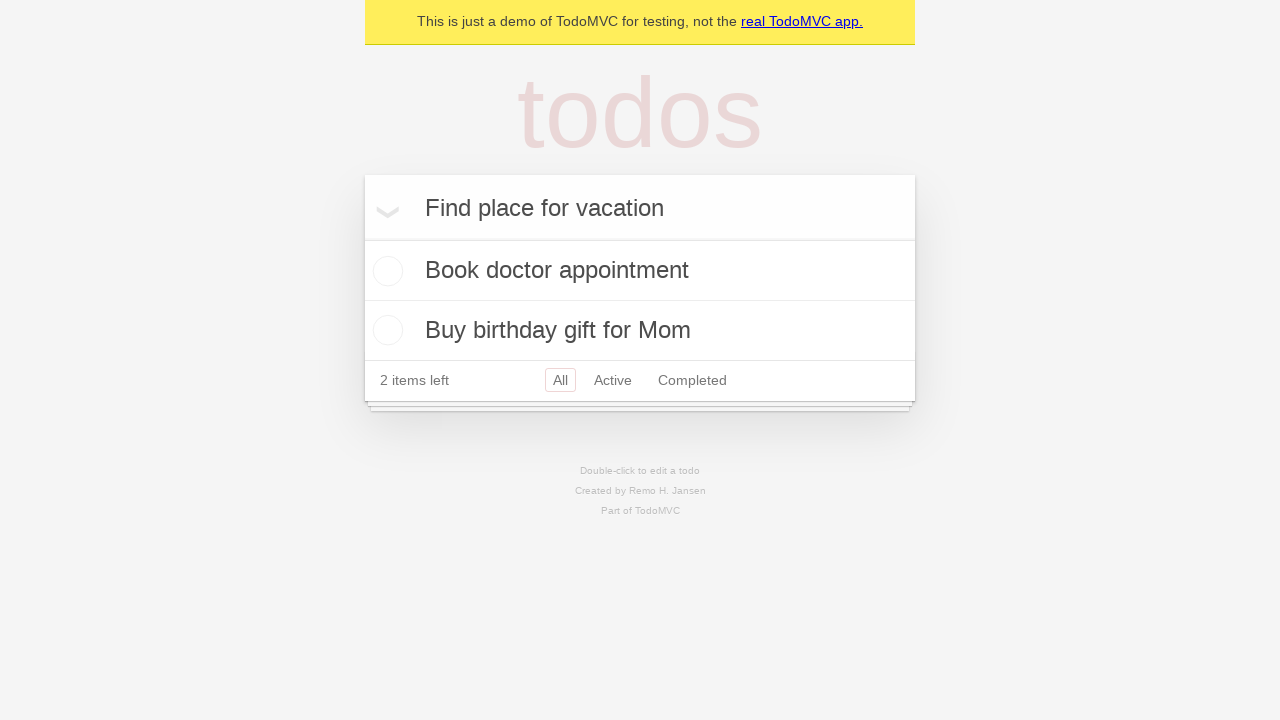

Pressed Enter to add third todo on internal:attr=[placeholder="What needs to be done?"i]
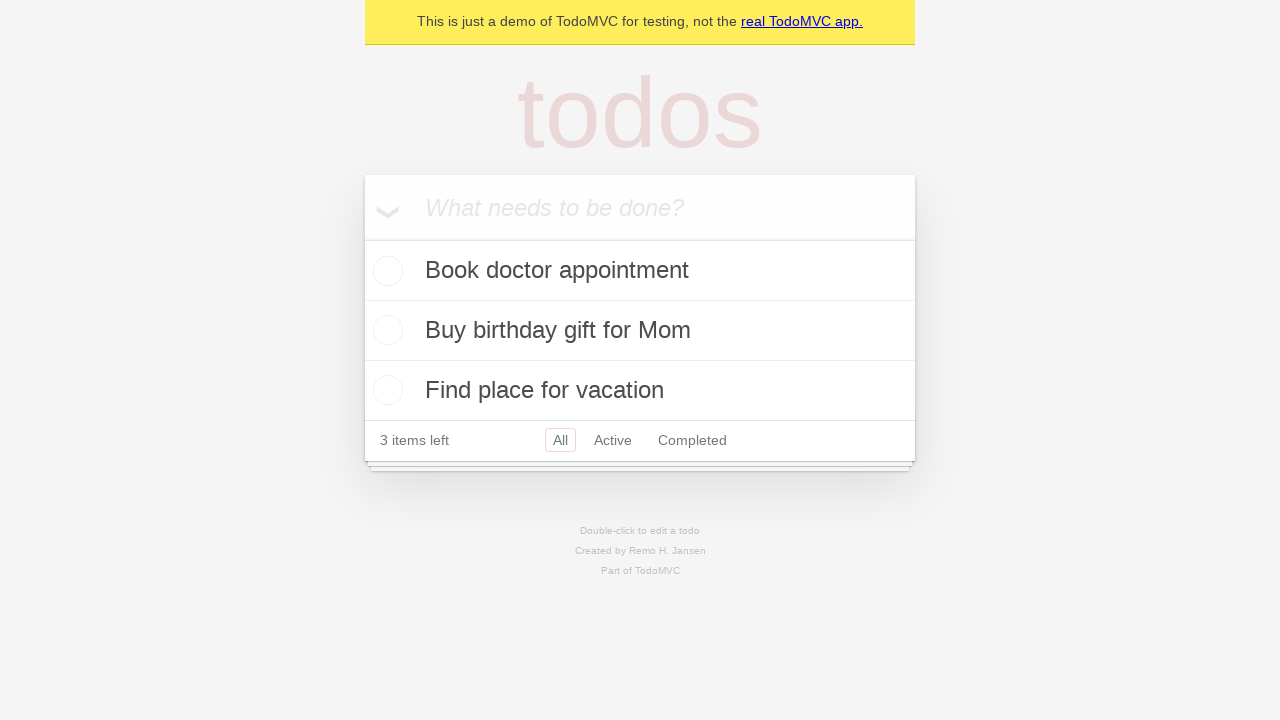

Double-clicked second todo item to enter edit mode at (640, 331) on internal:testid=[data-testid="todo-item"s] >> nth=1
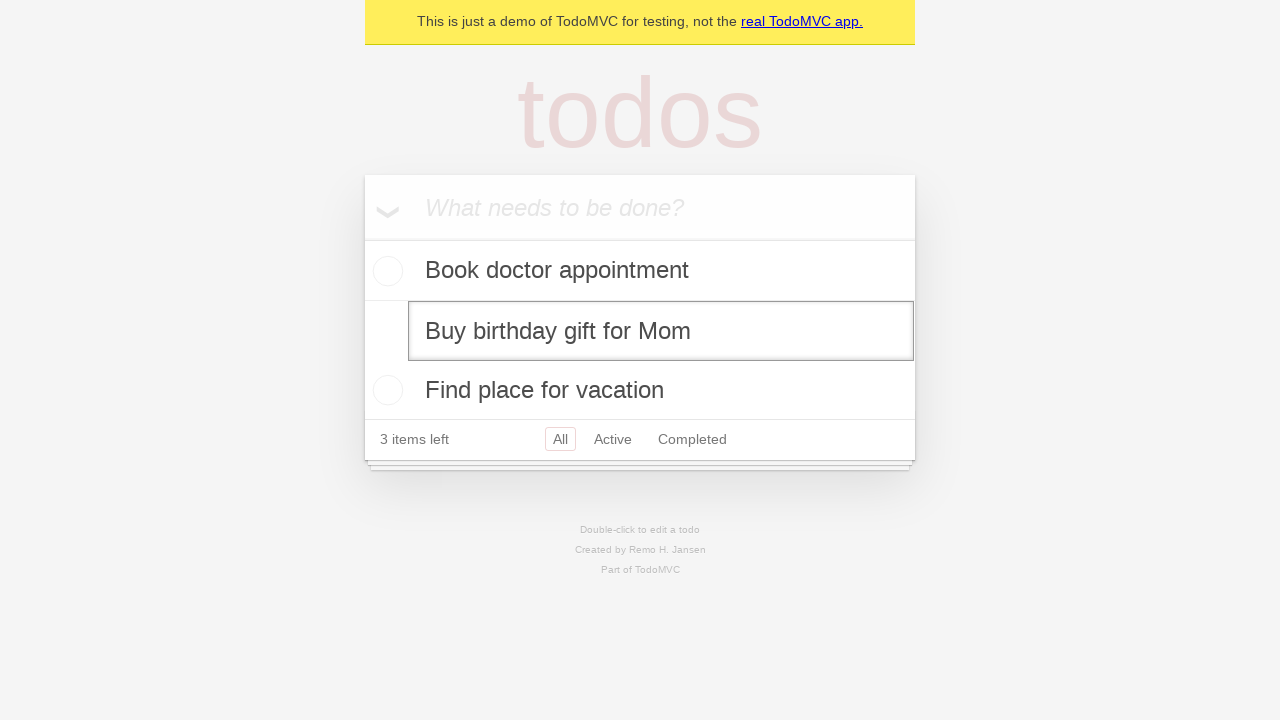

Cleared text from edit box on internal:testid=[data-testid="todo-item"s] >> nth=1 >> internal:role=textbox[nam
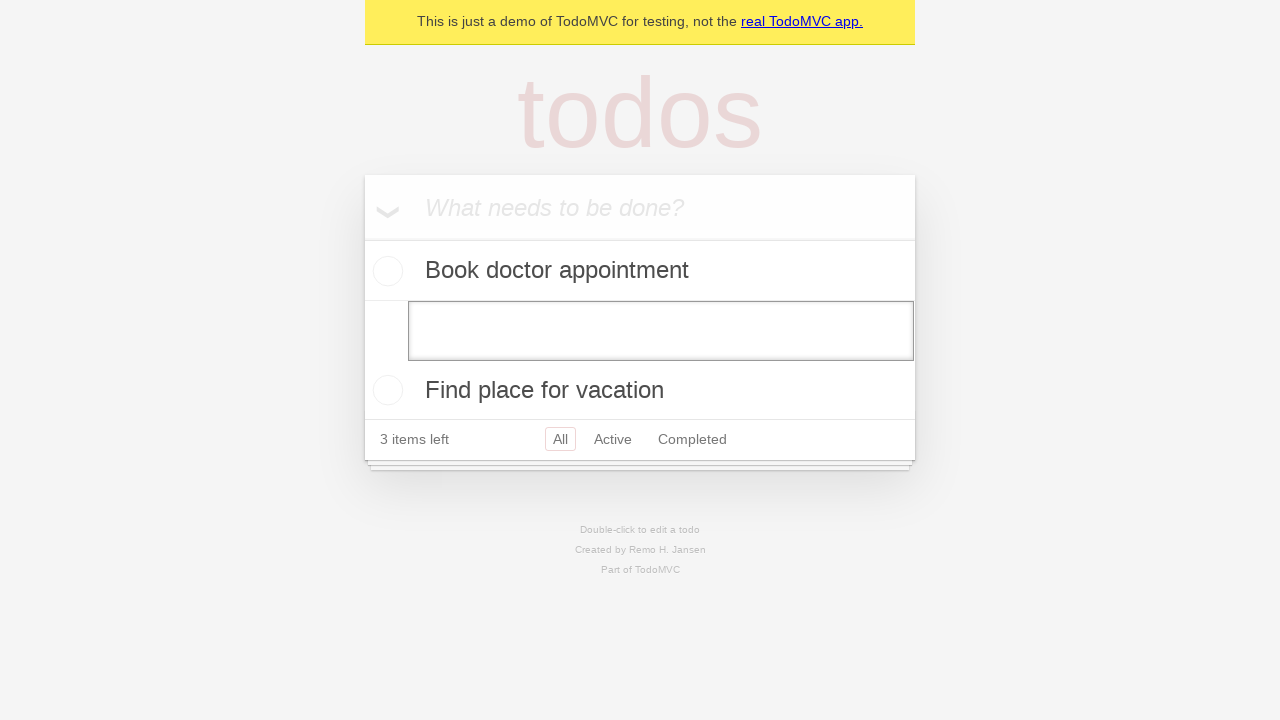

Pressed Enter to confirm empty text, removing the todo item on internal:testid=[data-testid="todo-item"s] >> nth=1 >> internal:role=textbox[nam
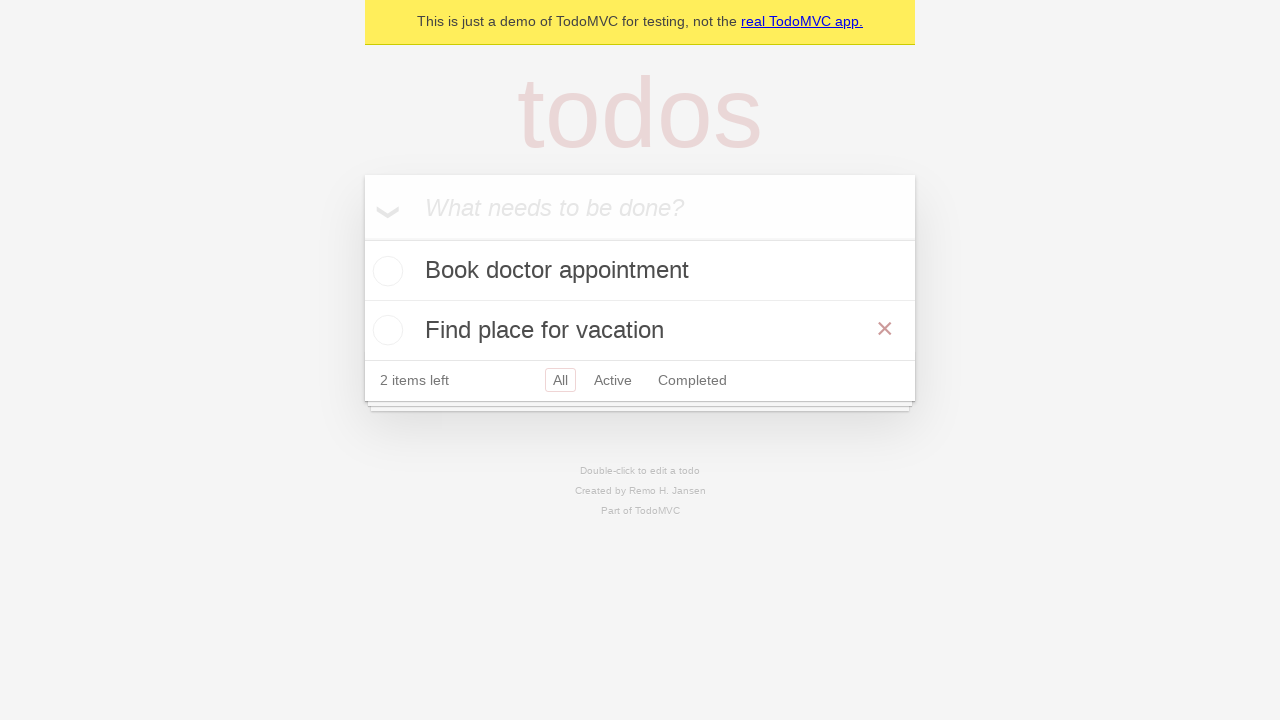

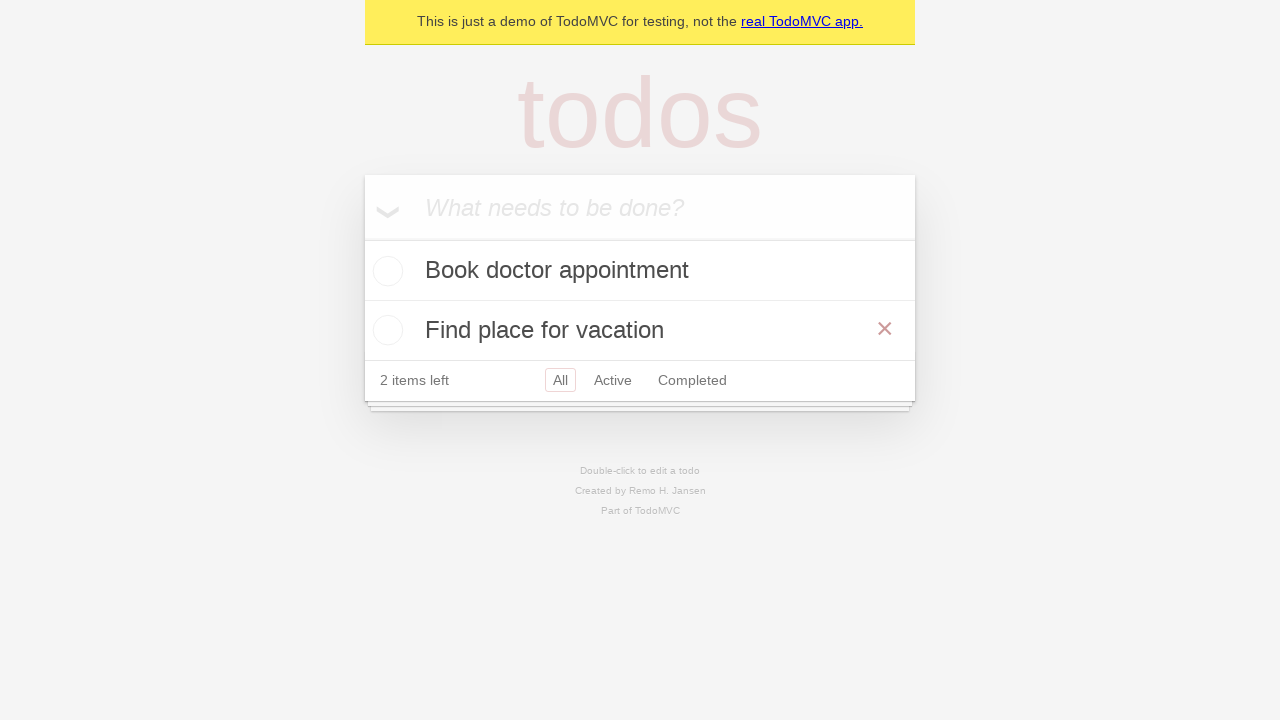